Navigates to the Mindrisers website and verifies the page loads by extracting the website title

Starting URL: https://www.mindrisers.com.np/

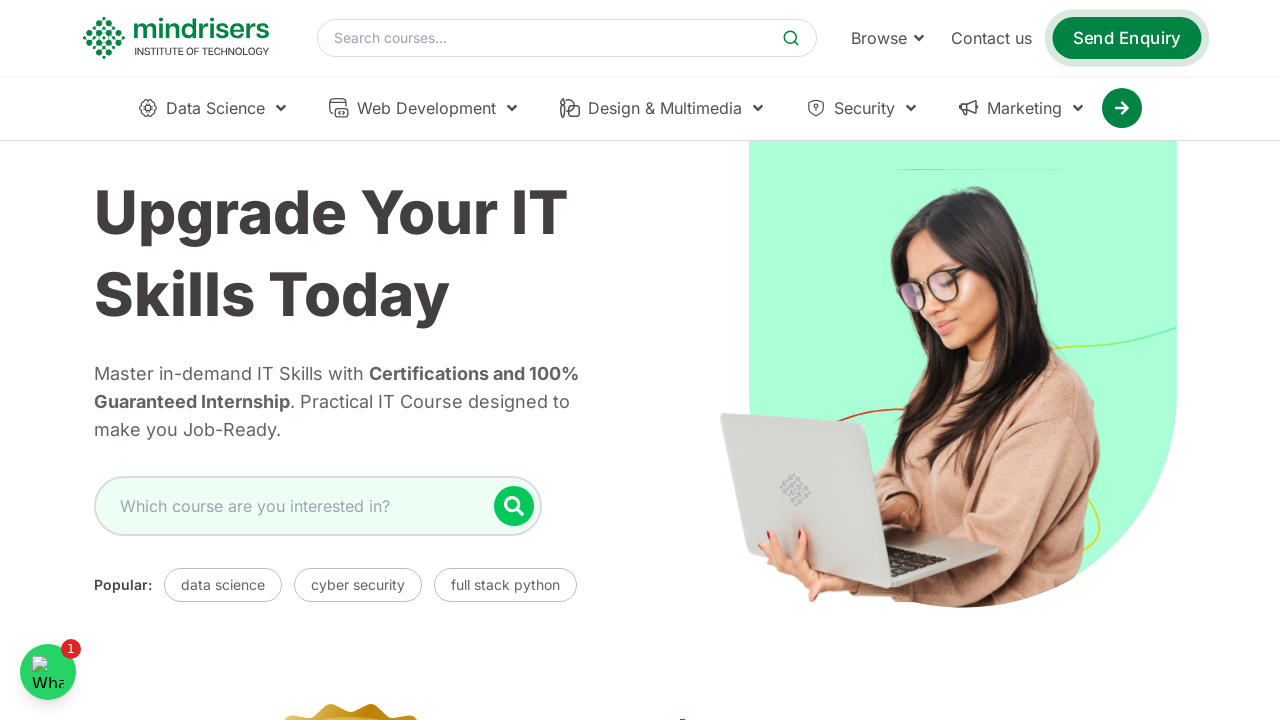

Waited for page to reach domcontentloaded state
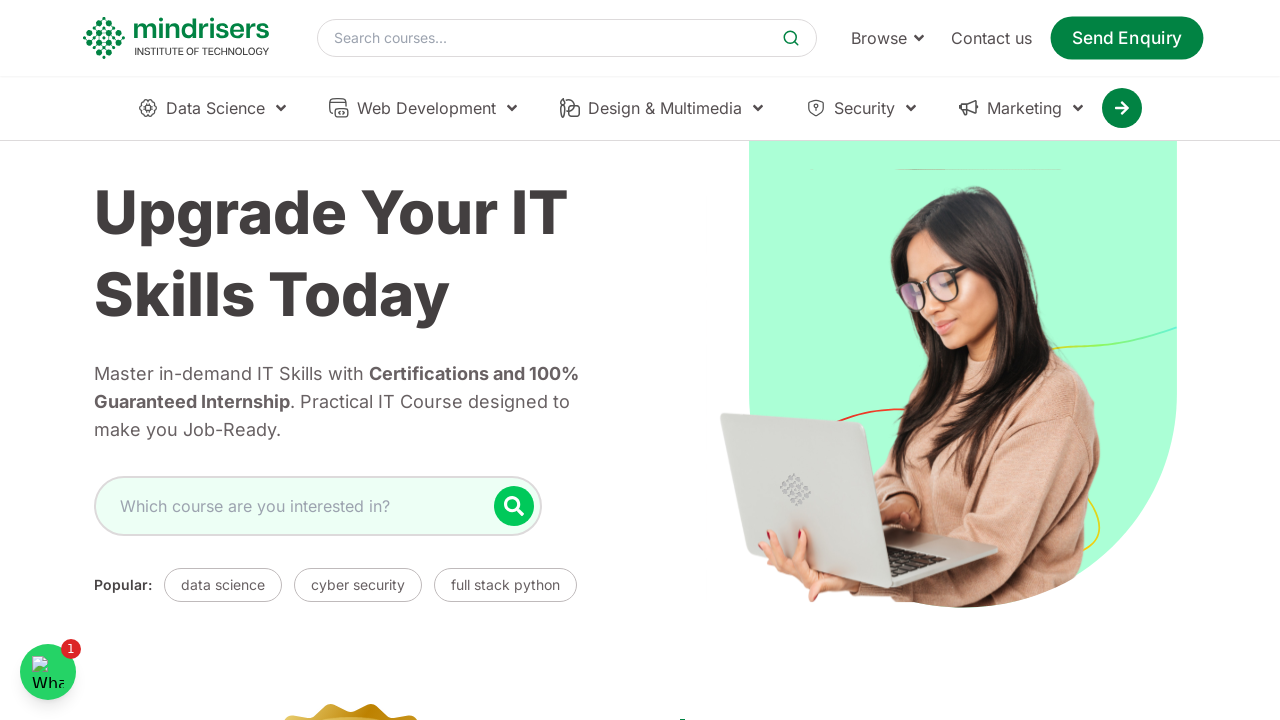

Extracted page title: Best IT Training Institute in kathmandu, Nepal | Mindrisers Institute of Technology
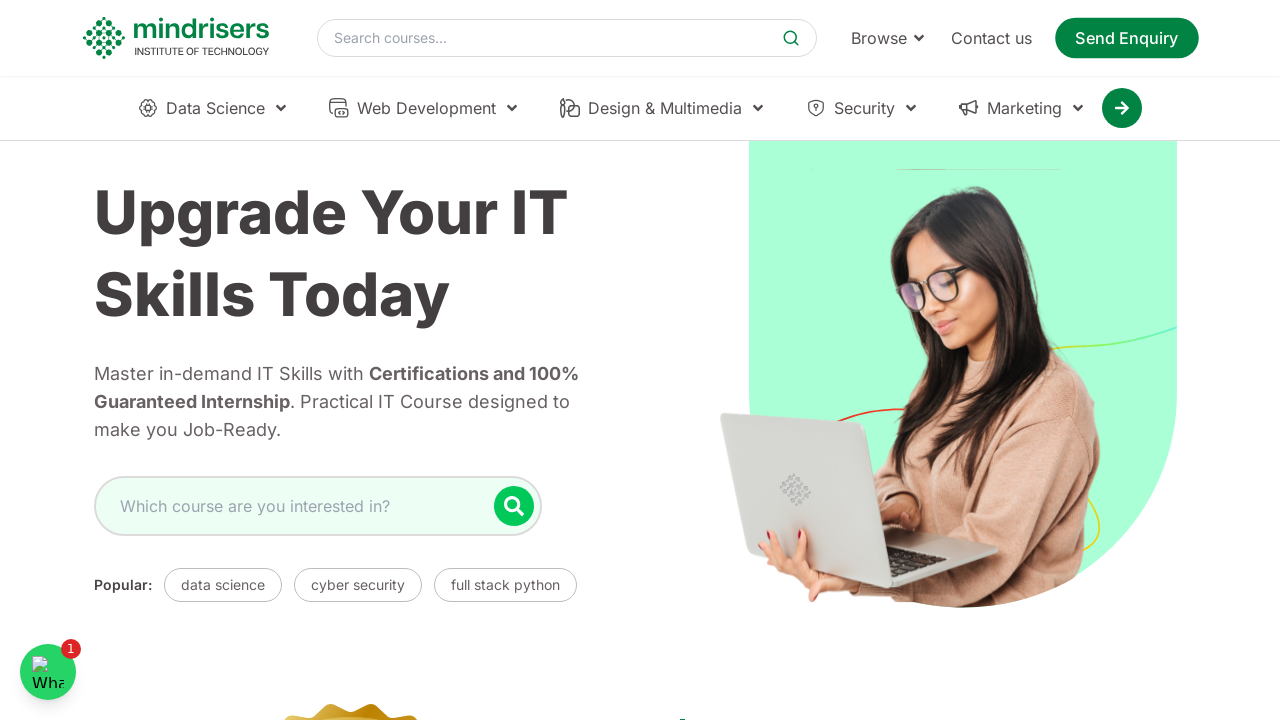

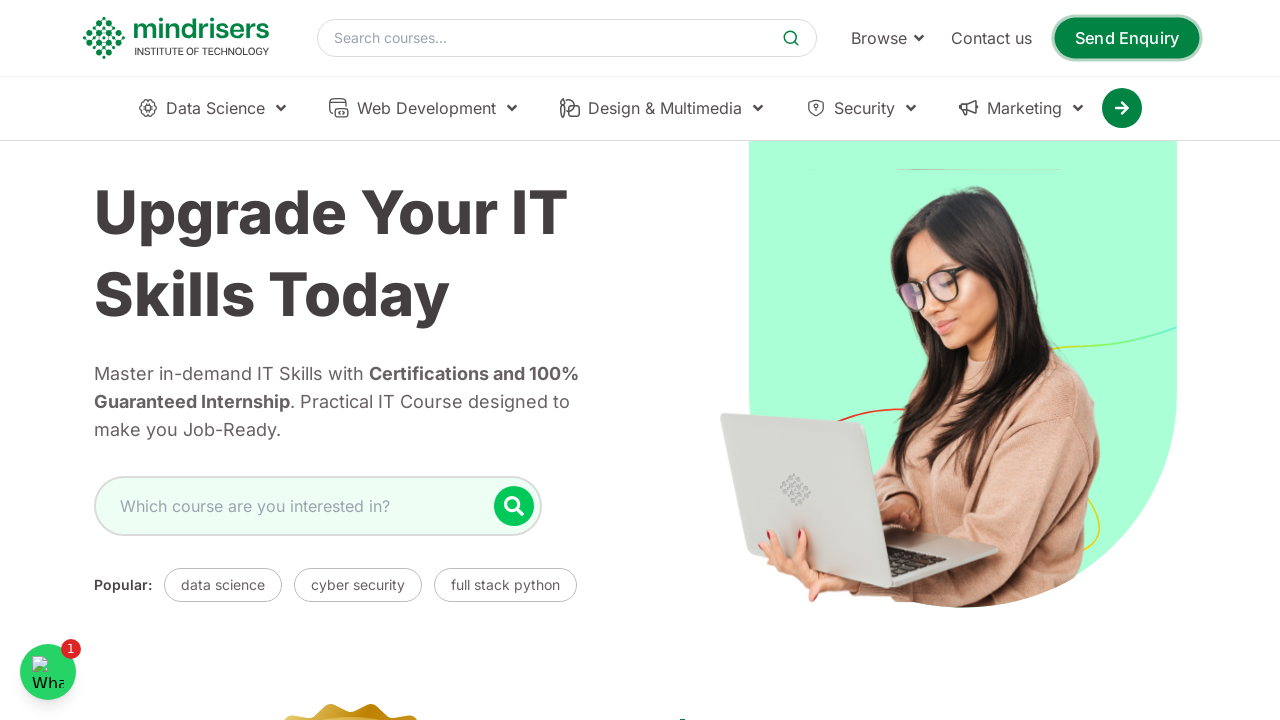